Tests static dropdown selection functionality by selecting currency options using different methods - by index, visible text, and value

Starting URL: https://rahulshettyacademy.com/dropdownsPractise/

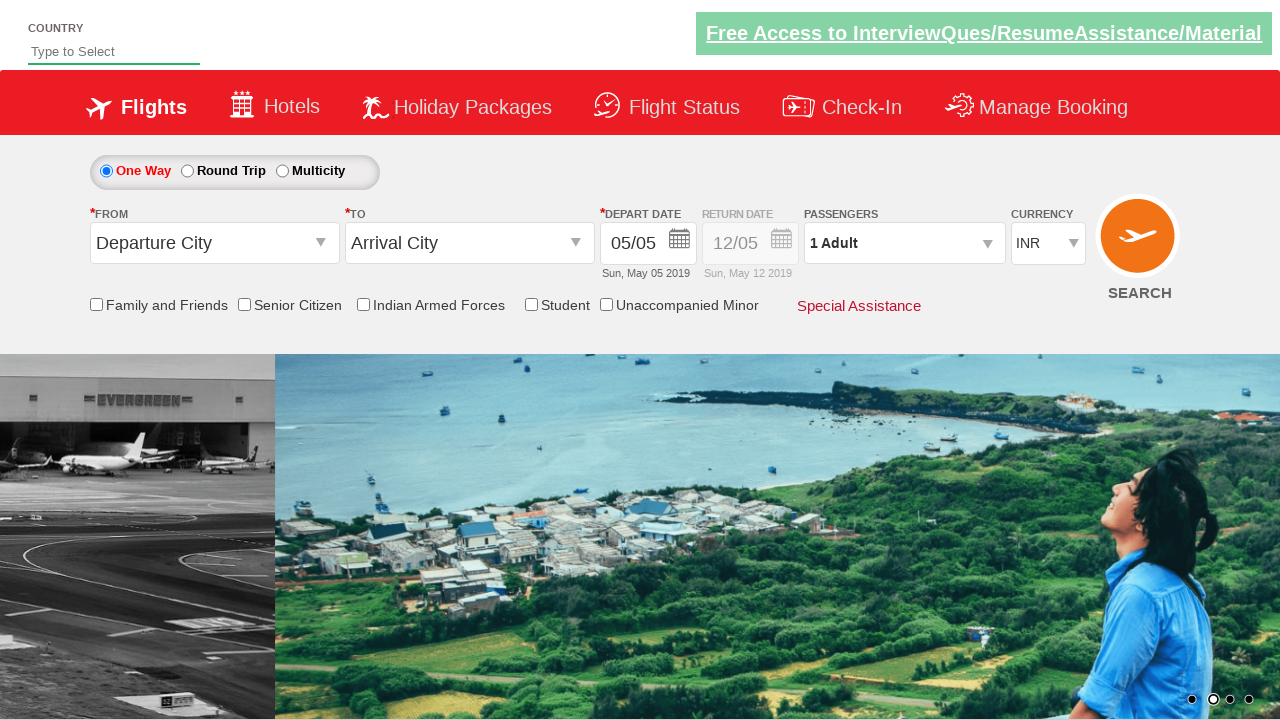

Located currency dropdown element
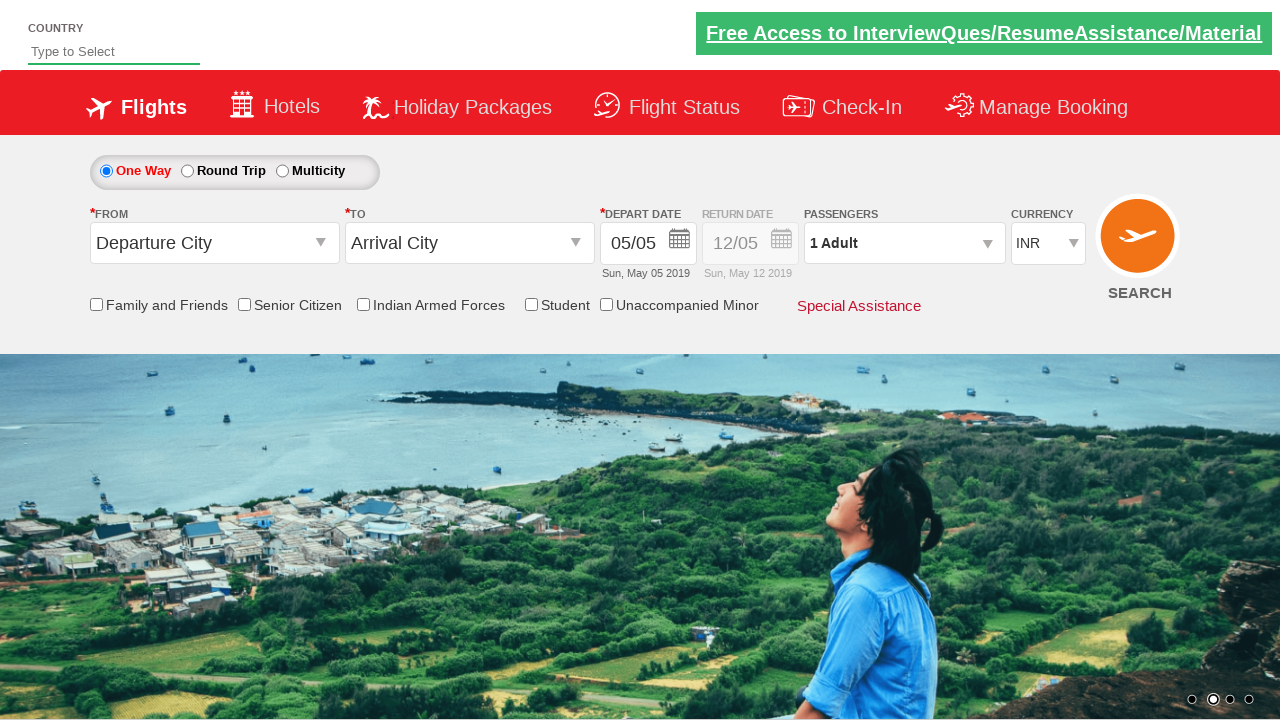

Selected INR currency by index 1 on #ctl00_mainContent_DropDownListCurrency
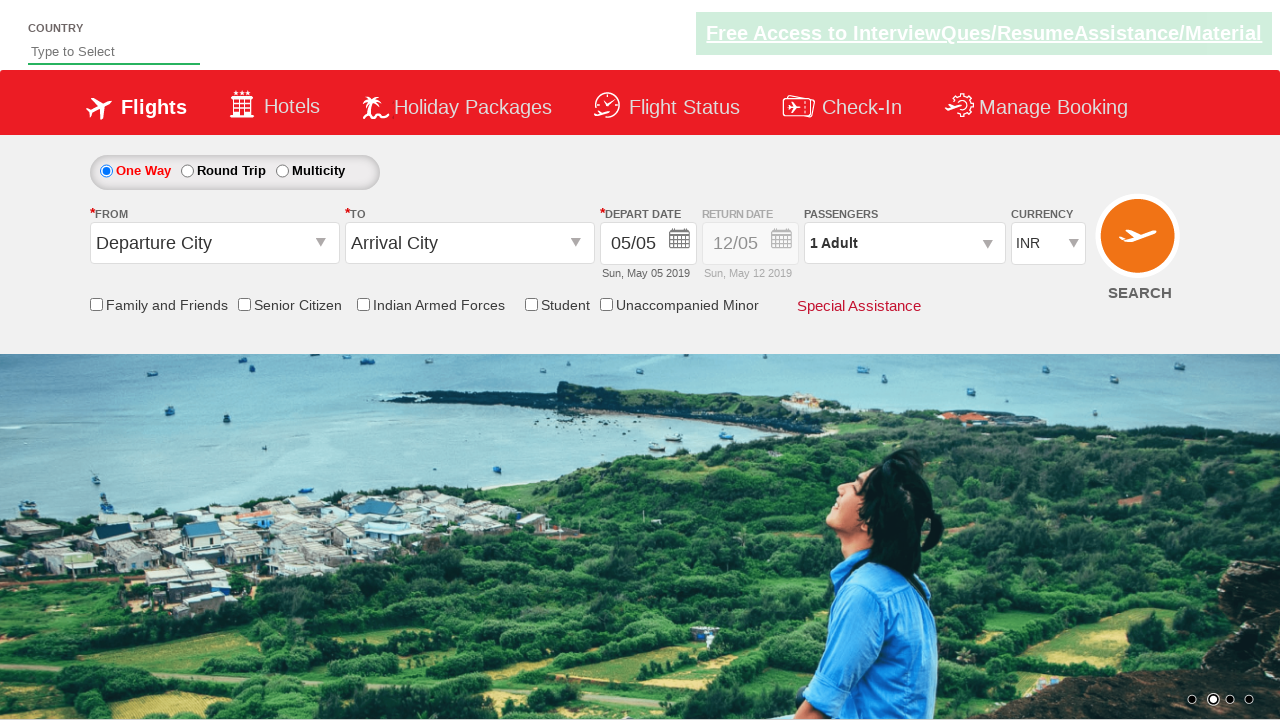

Retrieved selected currency value
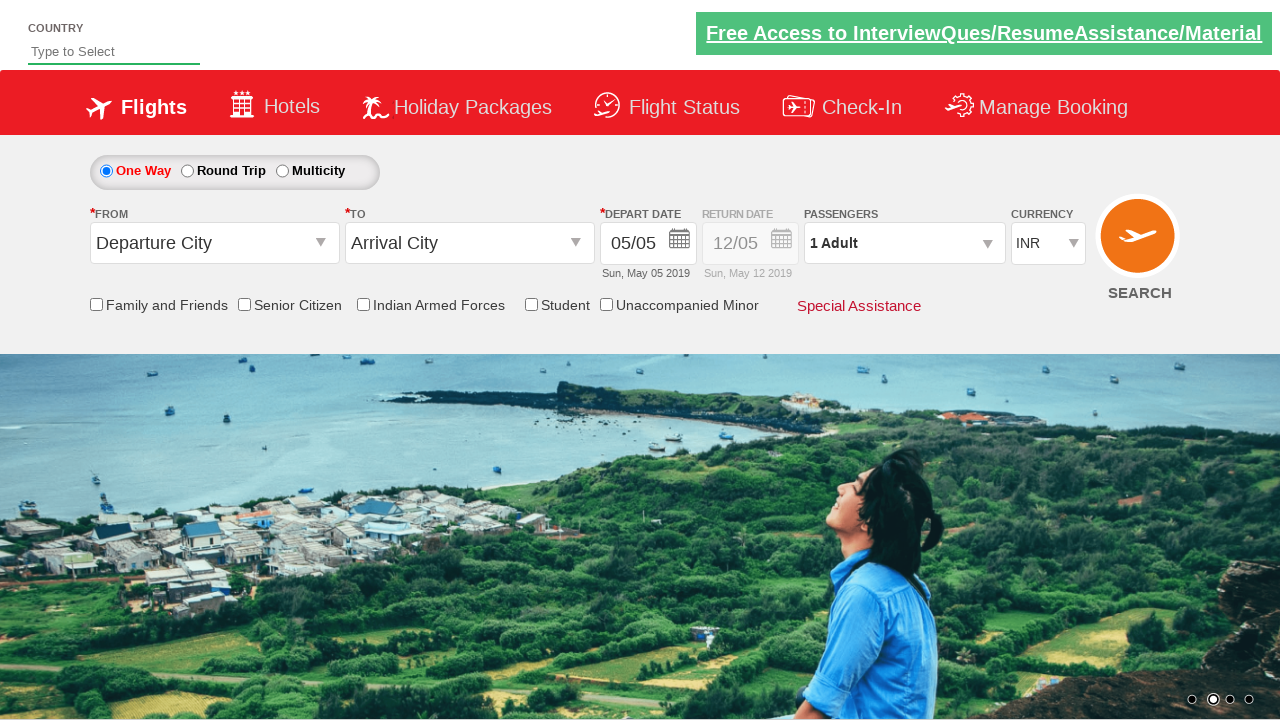

Printed selected currency text (INR)
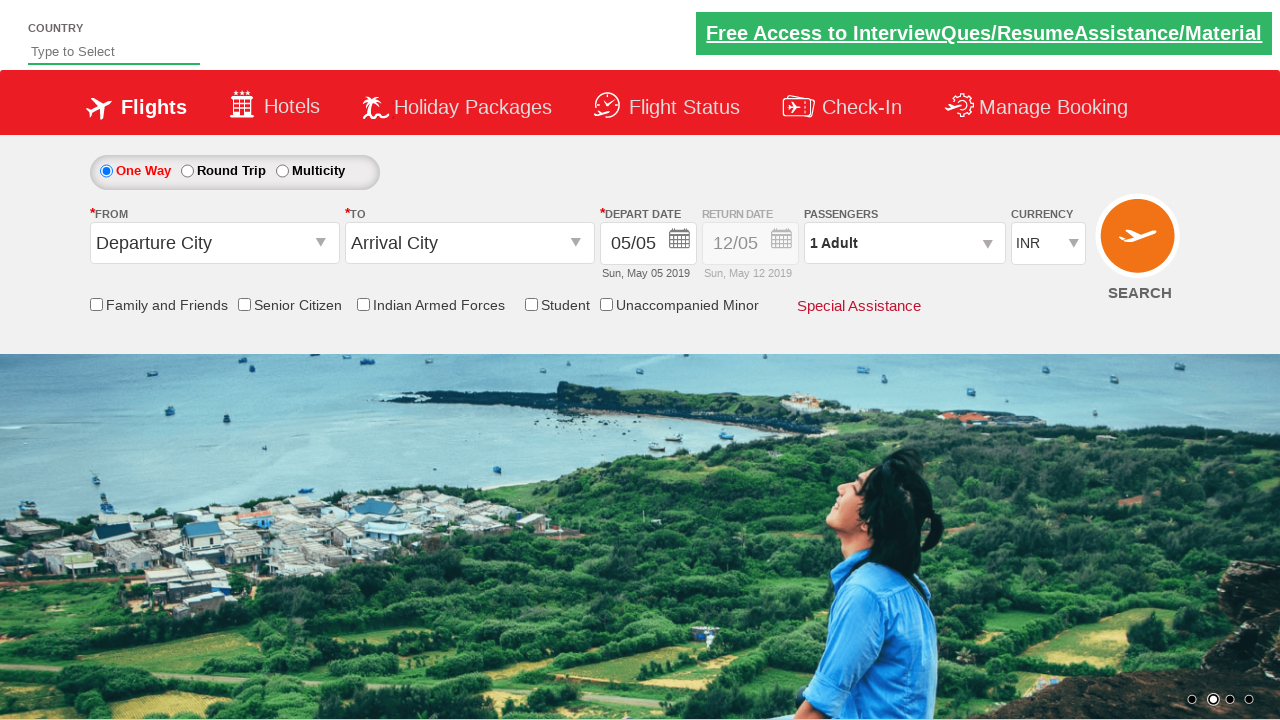

Selected USD currency by visible text on #ctl00_mainContent_DropDownListCurrency
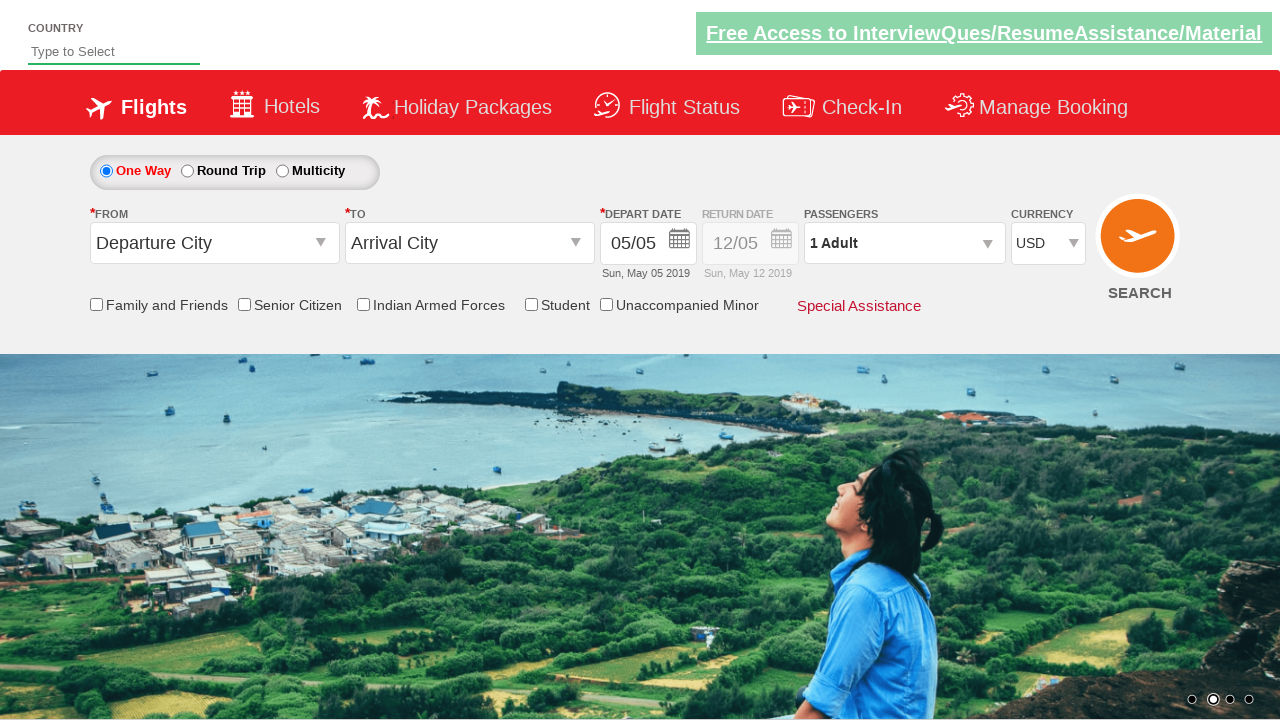

Printed selected currency text (USD)
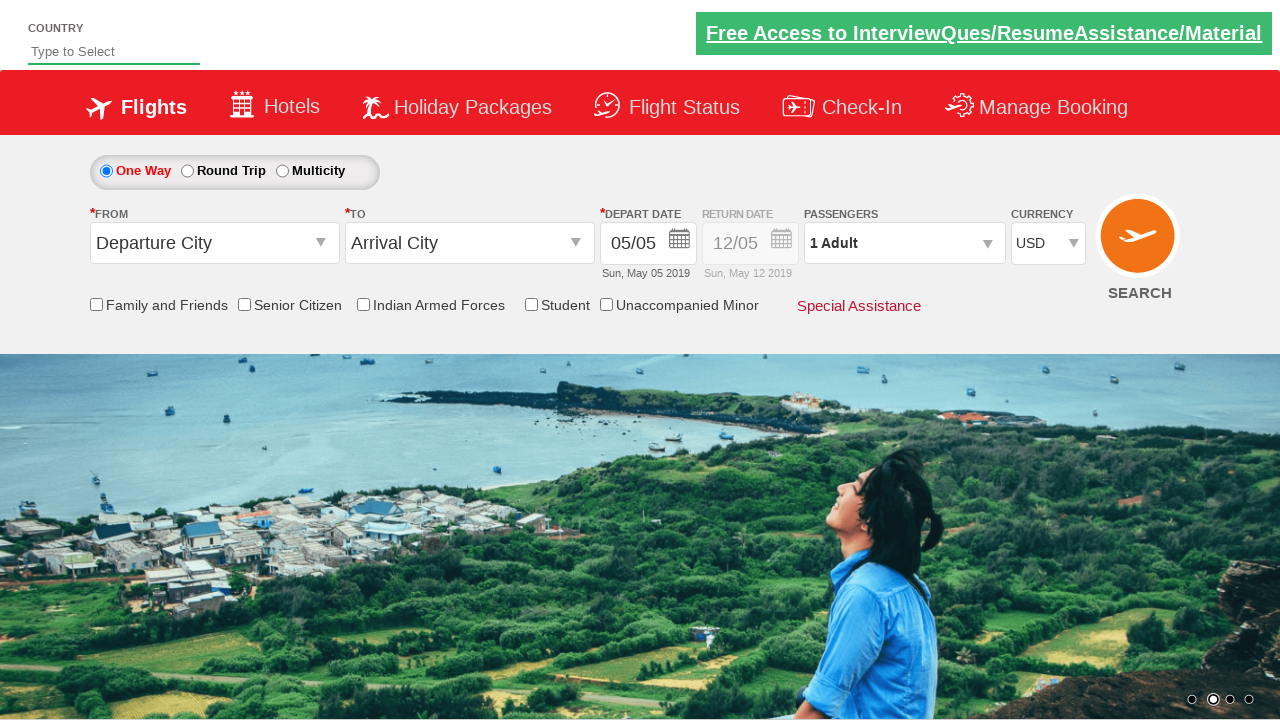

Selected AED currency by value on #ctl00_mainContent_DropDownListCurrency
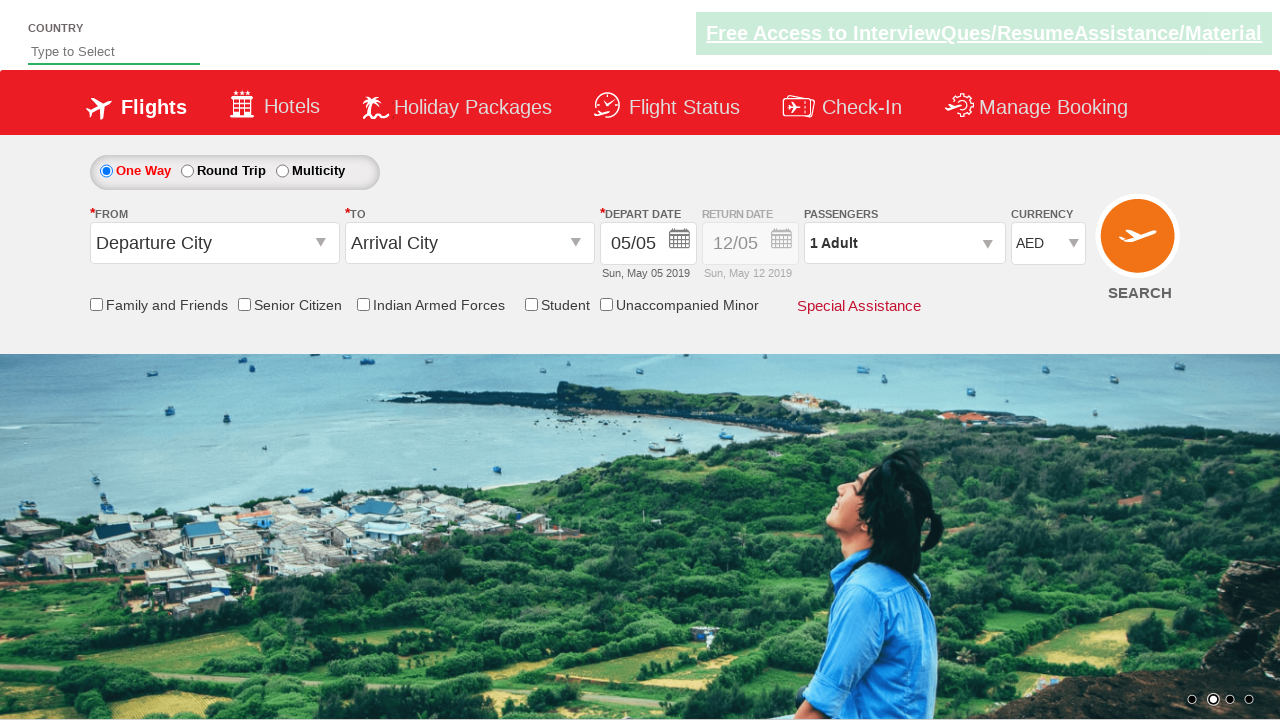

Printed selected currency text (AED)
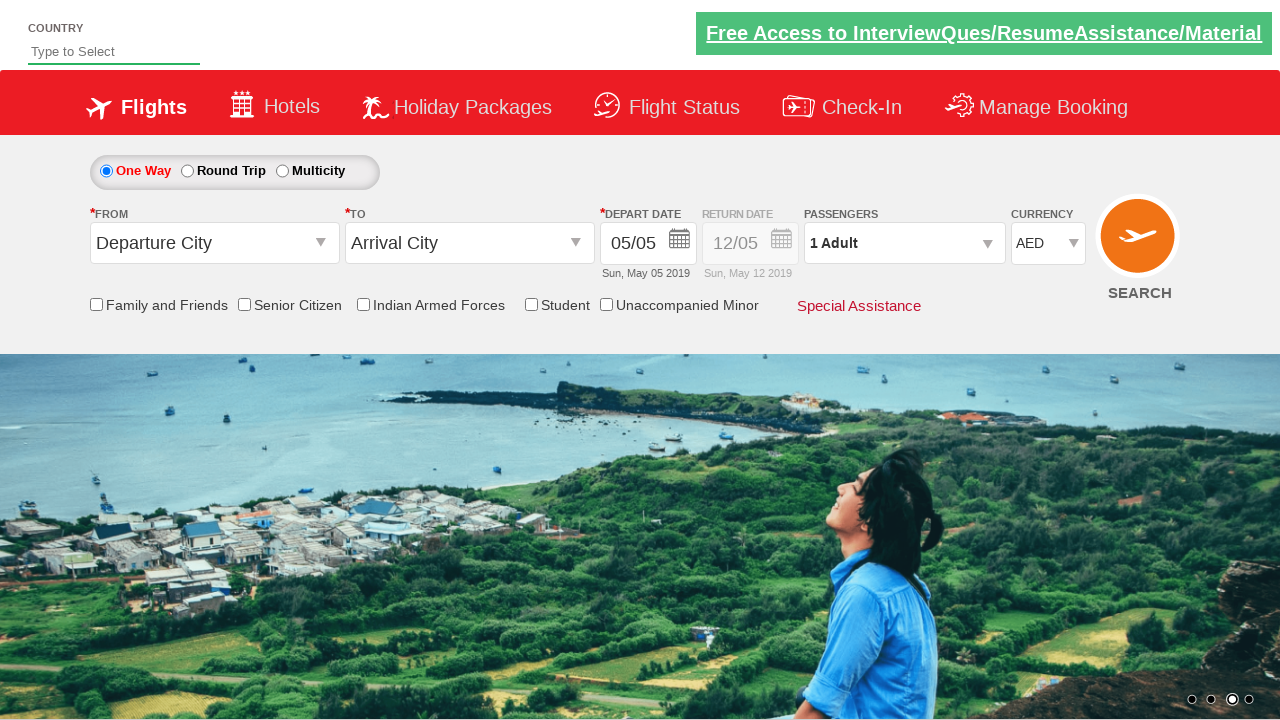

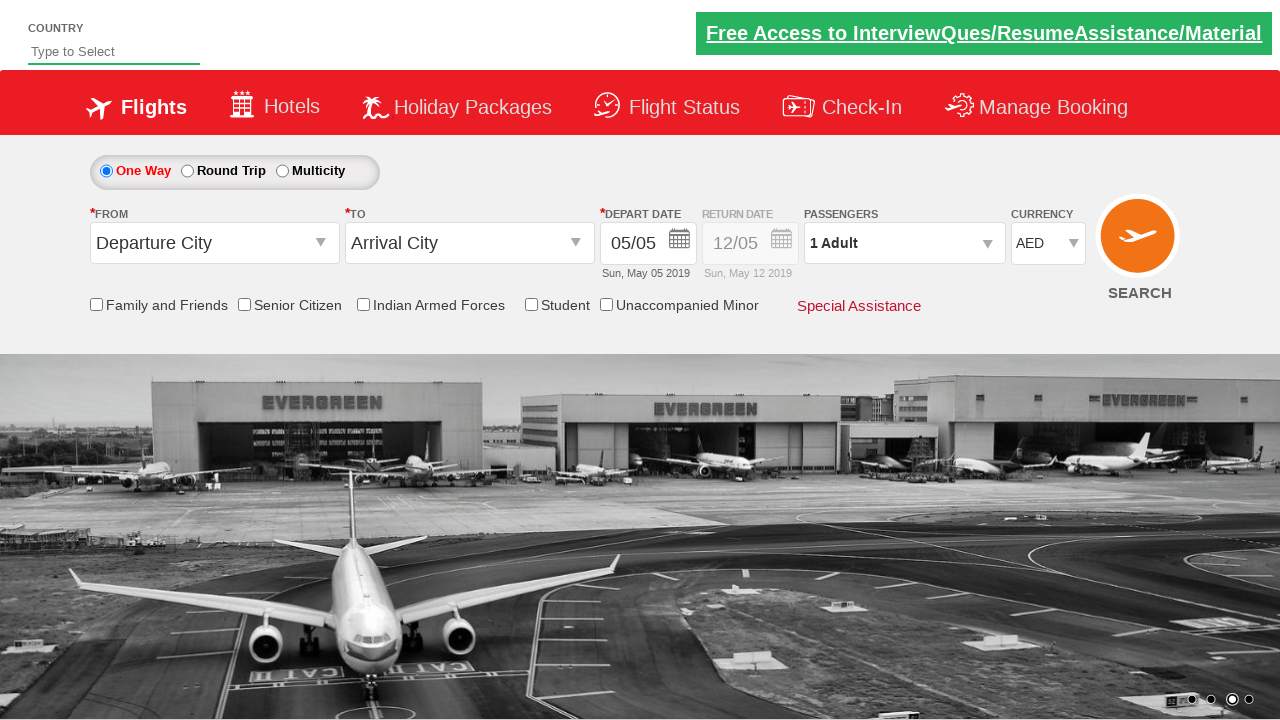